Tests that clicking Clear completed removes completed items from the list

Starting URL: https://demo.playwright.dev/todomvc

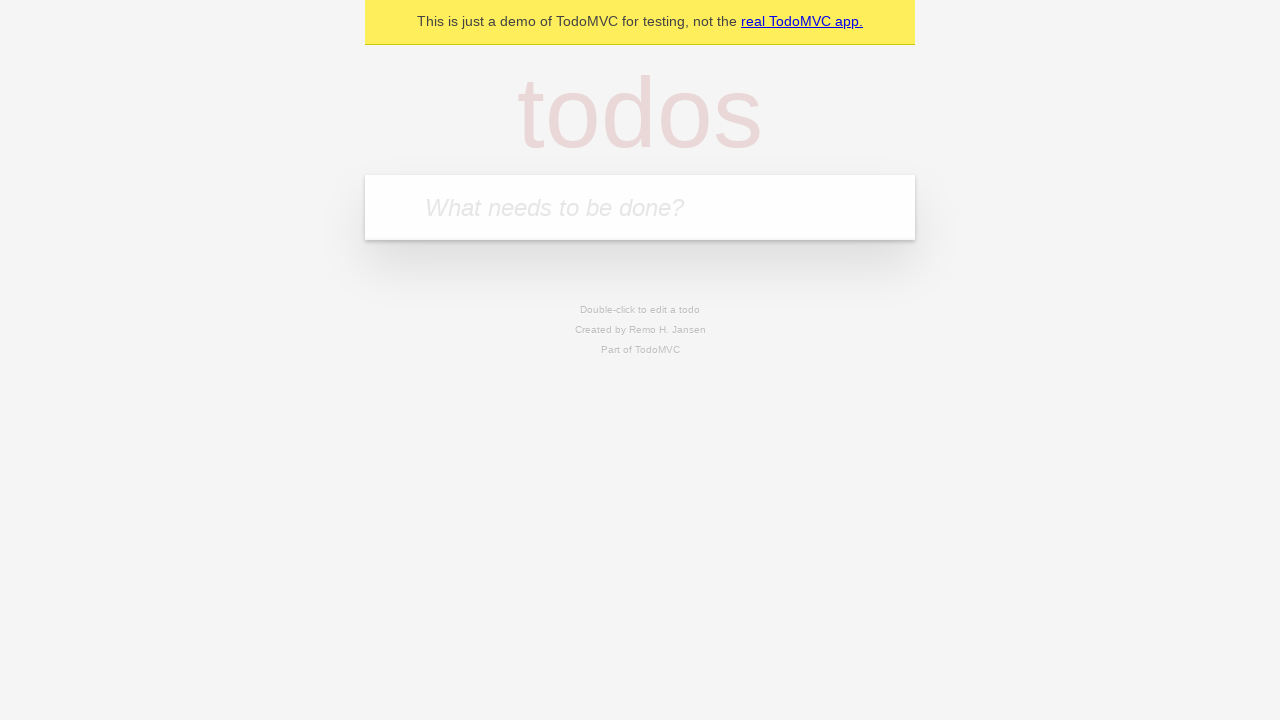

Filled todo input with 'buy some cheese' on internal:attr=[placeholder="What needs to be done?"i]
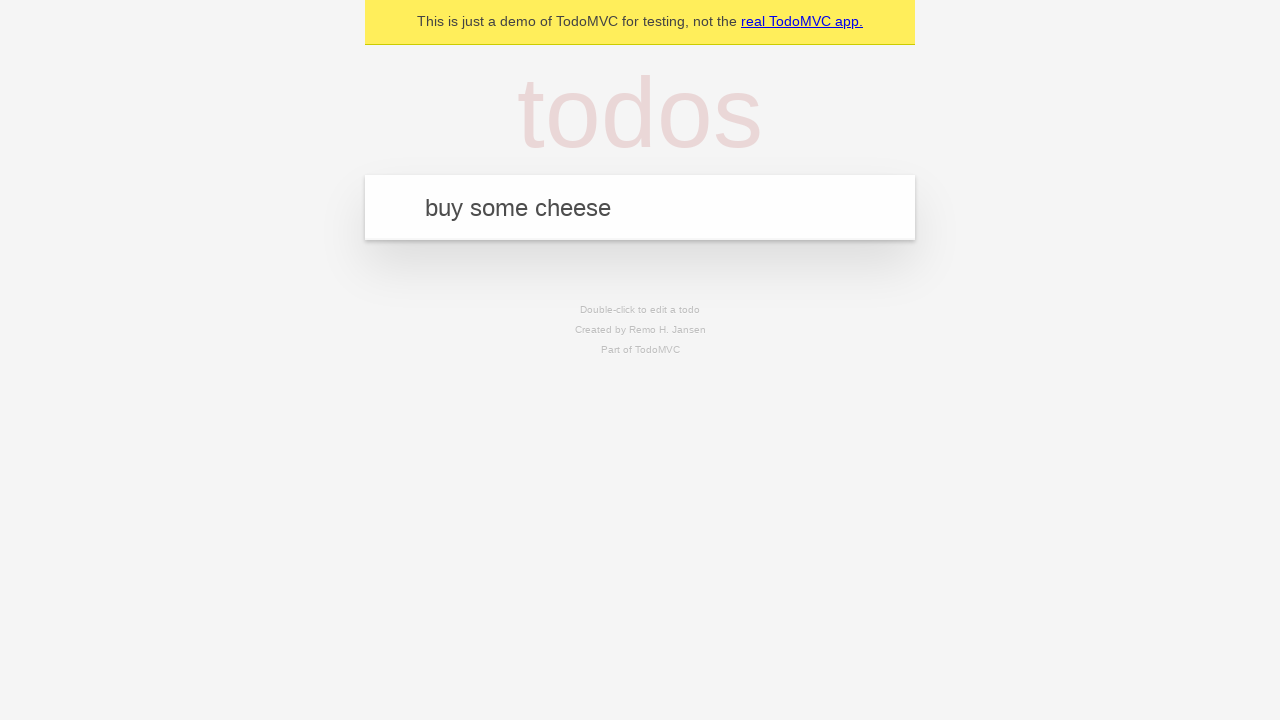

Pressed Enter to add todo 'buy some cheese' on internal:attr=[placeholder="What needs to be done?"i]
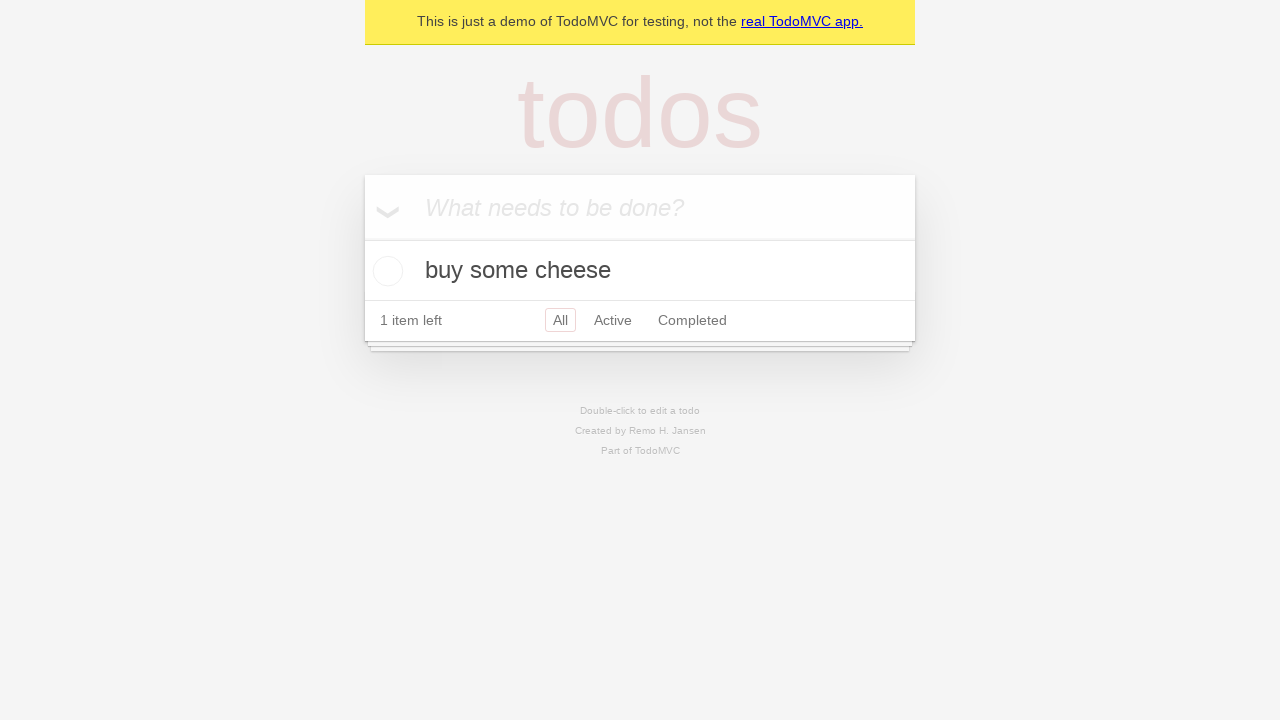

Filled todo input with 'feed the cat' on internal:attr=[placeholder="What needs to be done?"i]
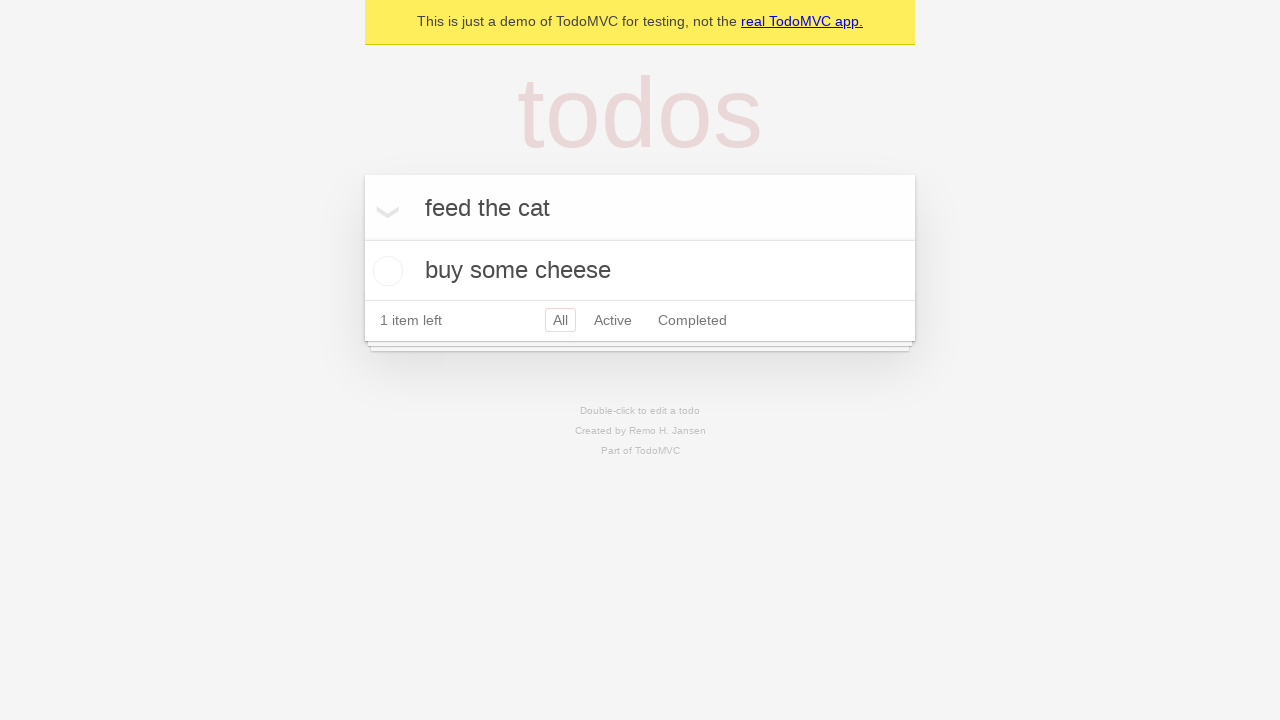

Pressed Enter to add todo 'feed the cat' on internal:attr=[placeholder="What needs to be done?"i]
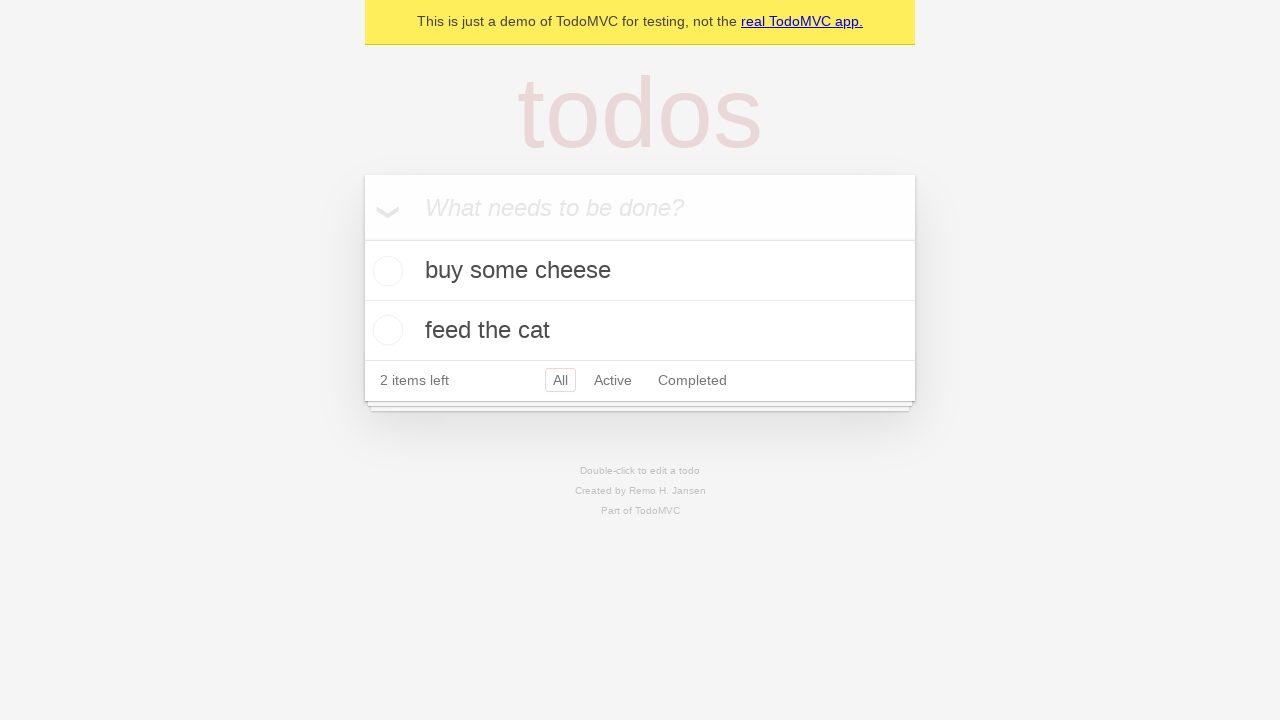

Filled todo input with 'book a doctors appointment' on internal:attr=[placeholder="What needs to be done?"i]
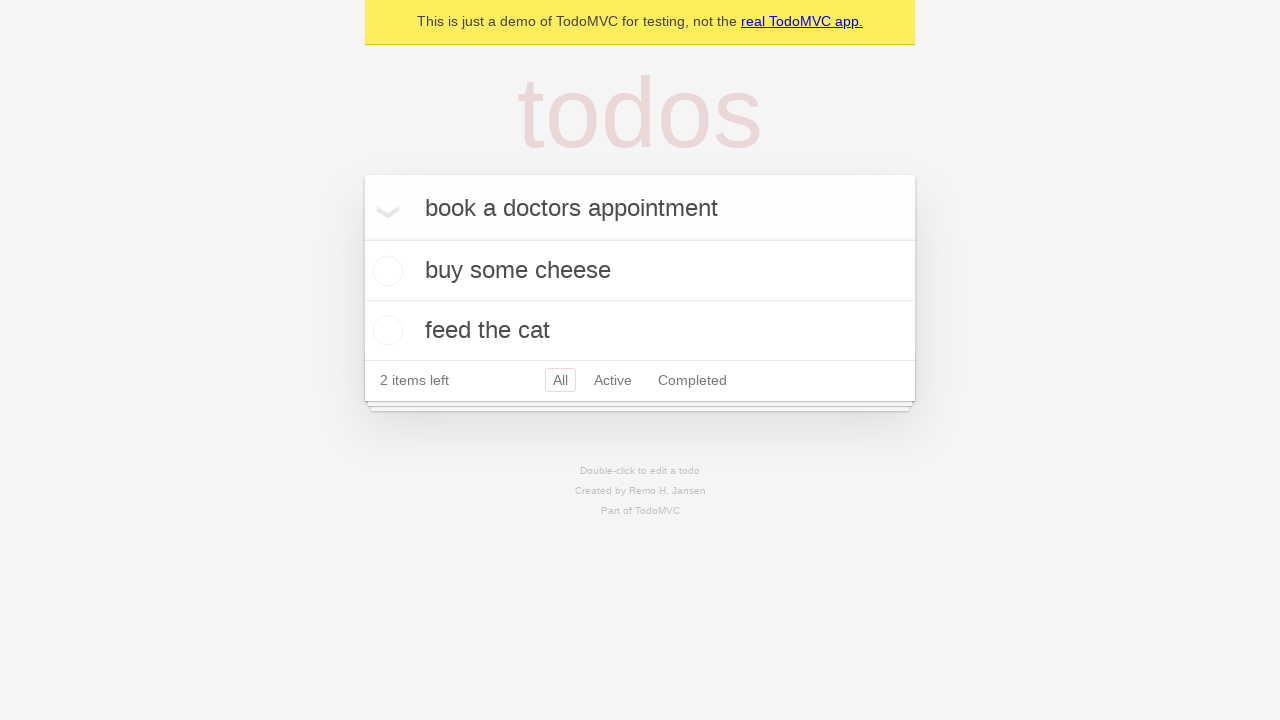

Pressed Enter to add todo 'book a doctors appointment' on internal:attr=[placeholder="What needs to be done?"i]
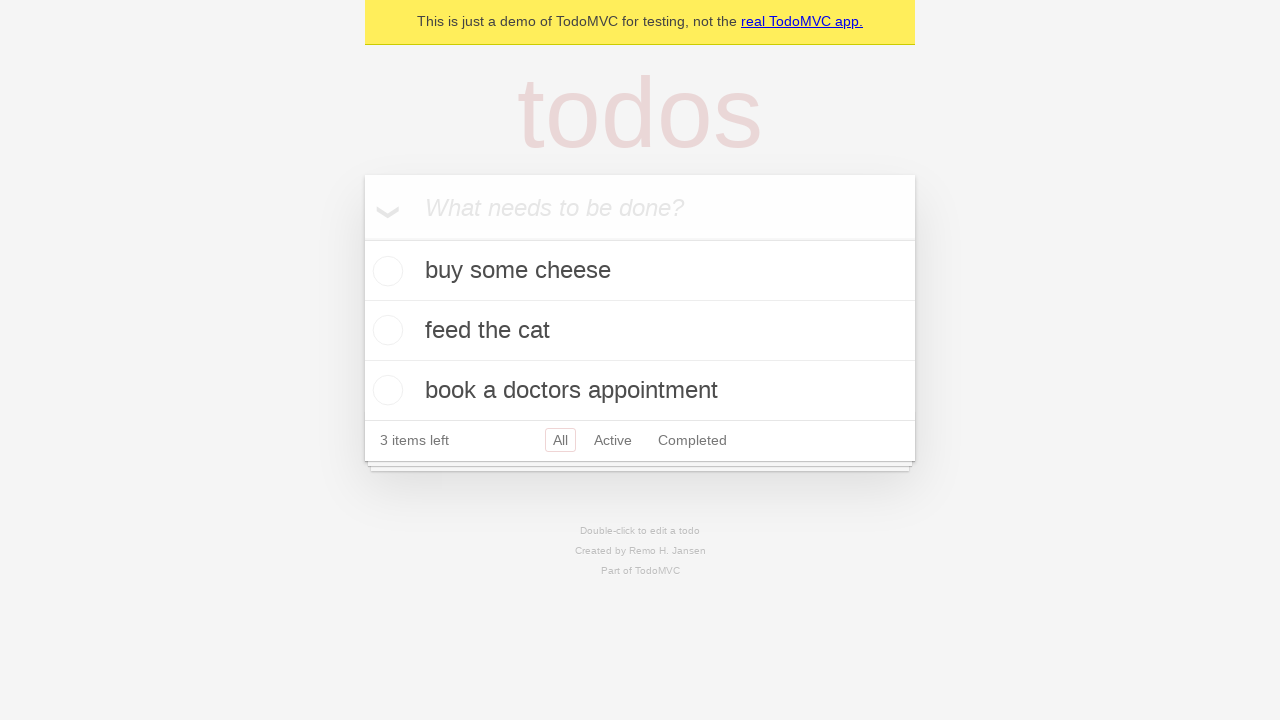

Checked the second todo item as completed at (385, 330) on internal:testid=[data-testid="todo-item"s] >> nth=1 >> internal:role=checkbox
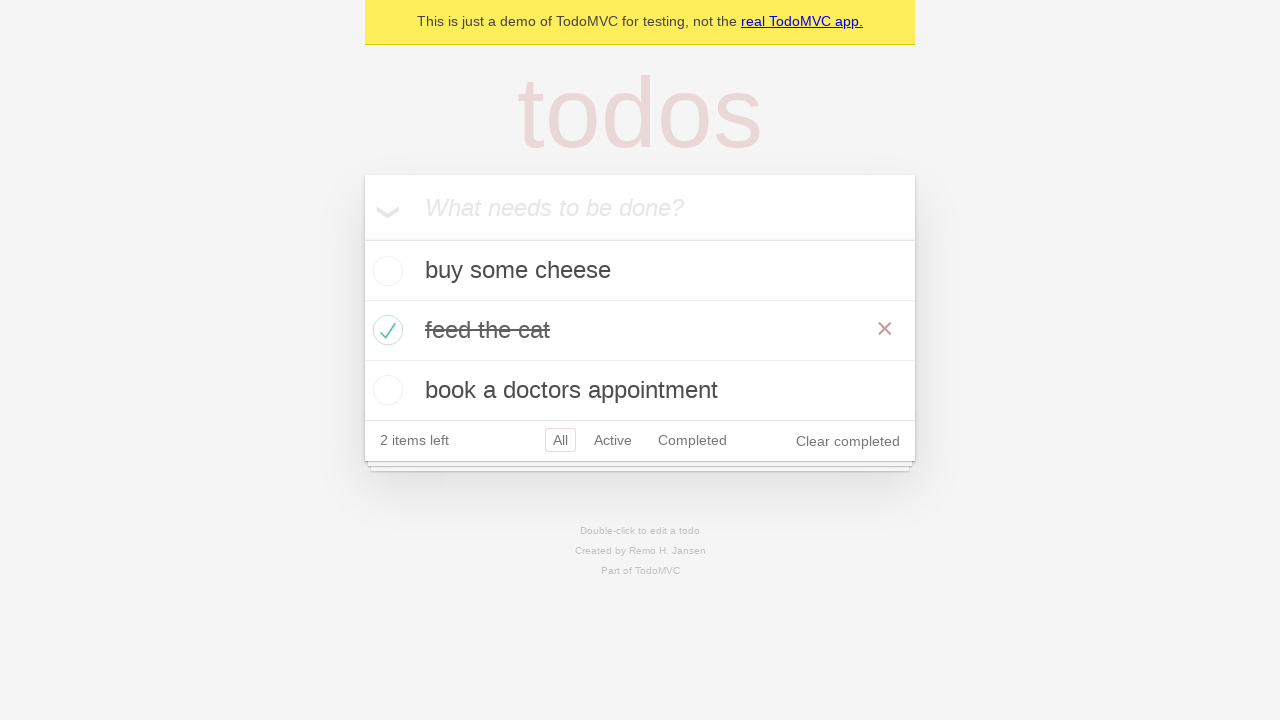

Clicked 'Clear completed' button to remove completed items at (848, 441) on internal:role=button[name="Clear completed"i]
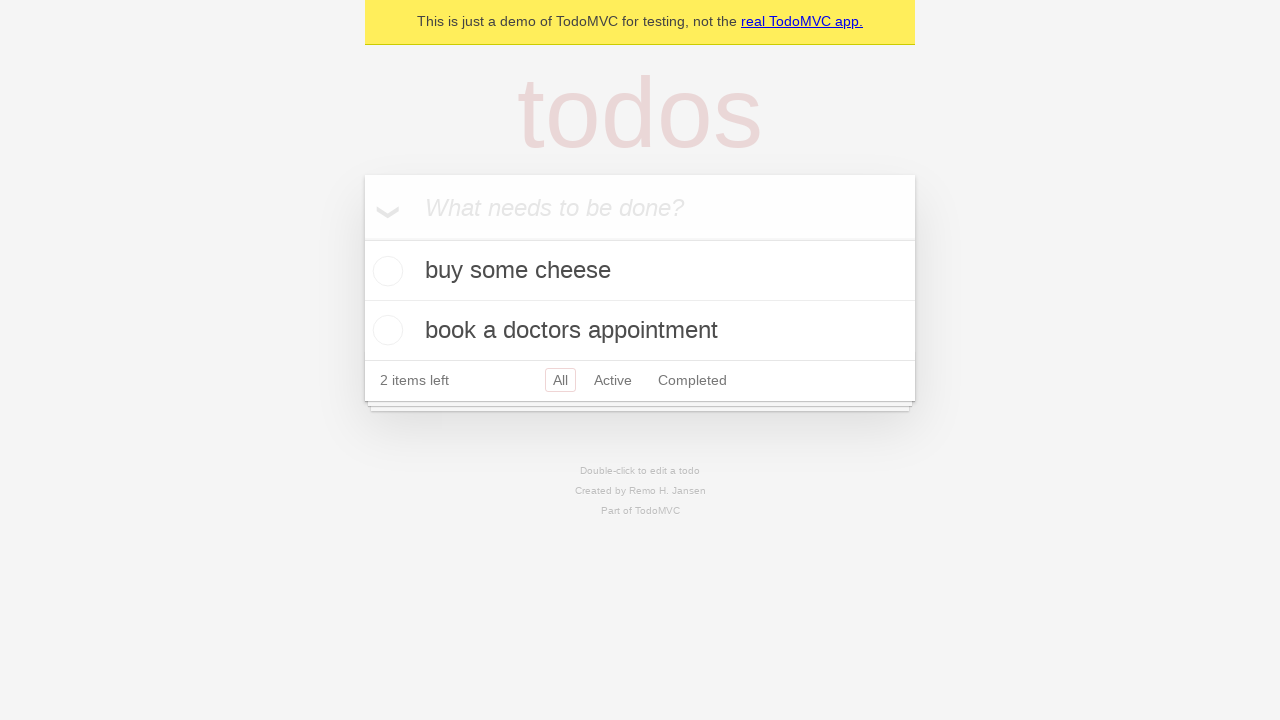

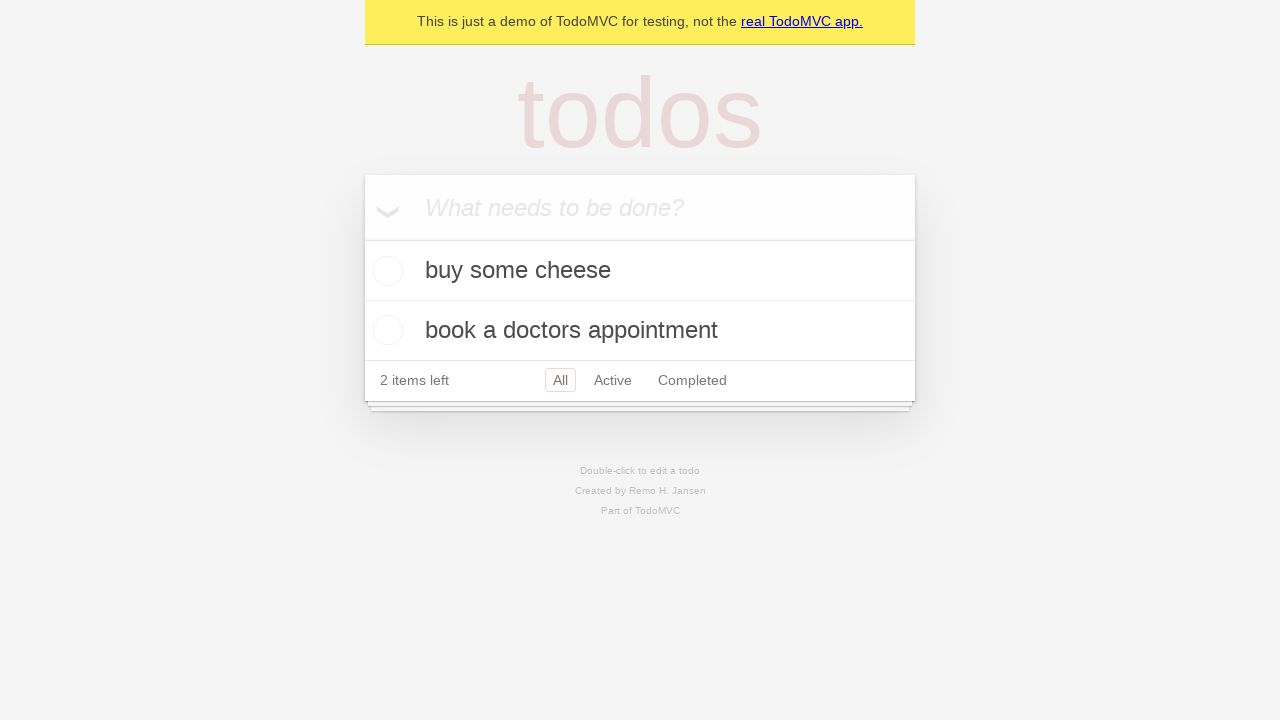